Fills out a form with first name, last name, and email fields, then submits the form

Starting URL: https://secure-retreat-92358.herokuapp.com/

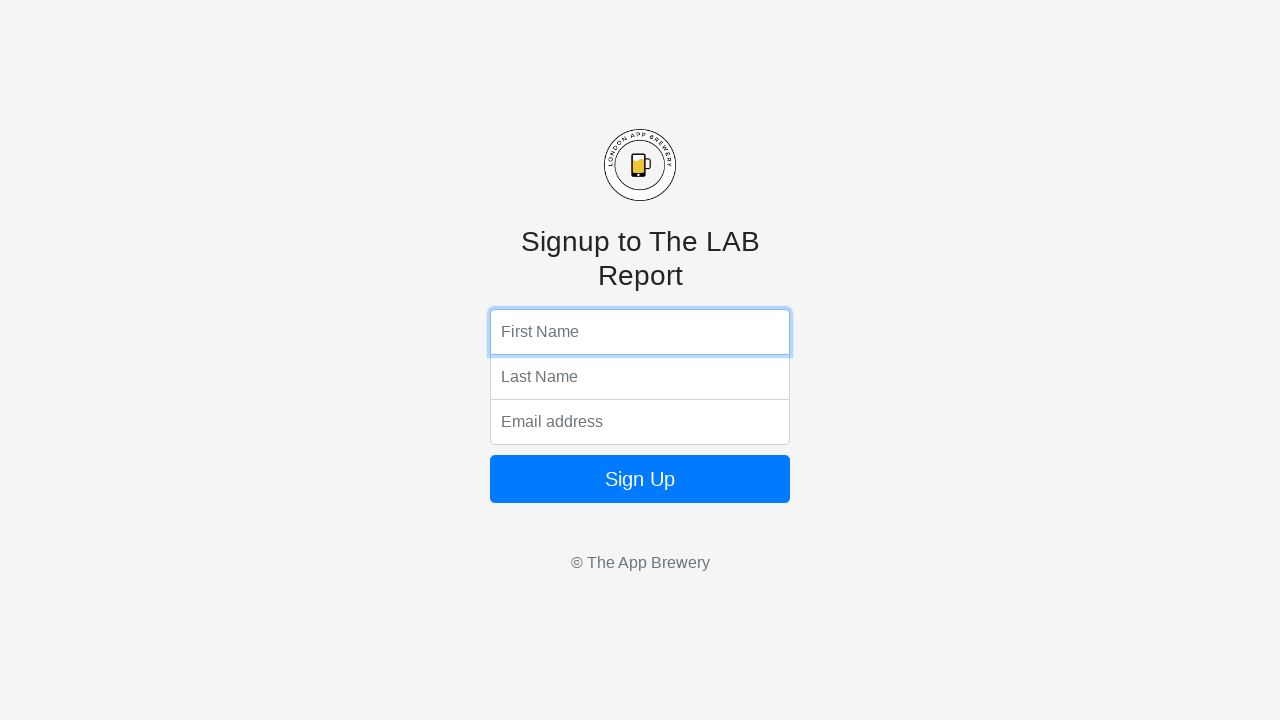

Navigated to form page
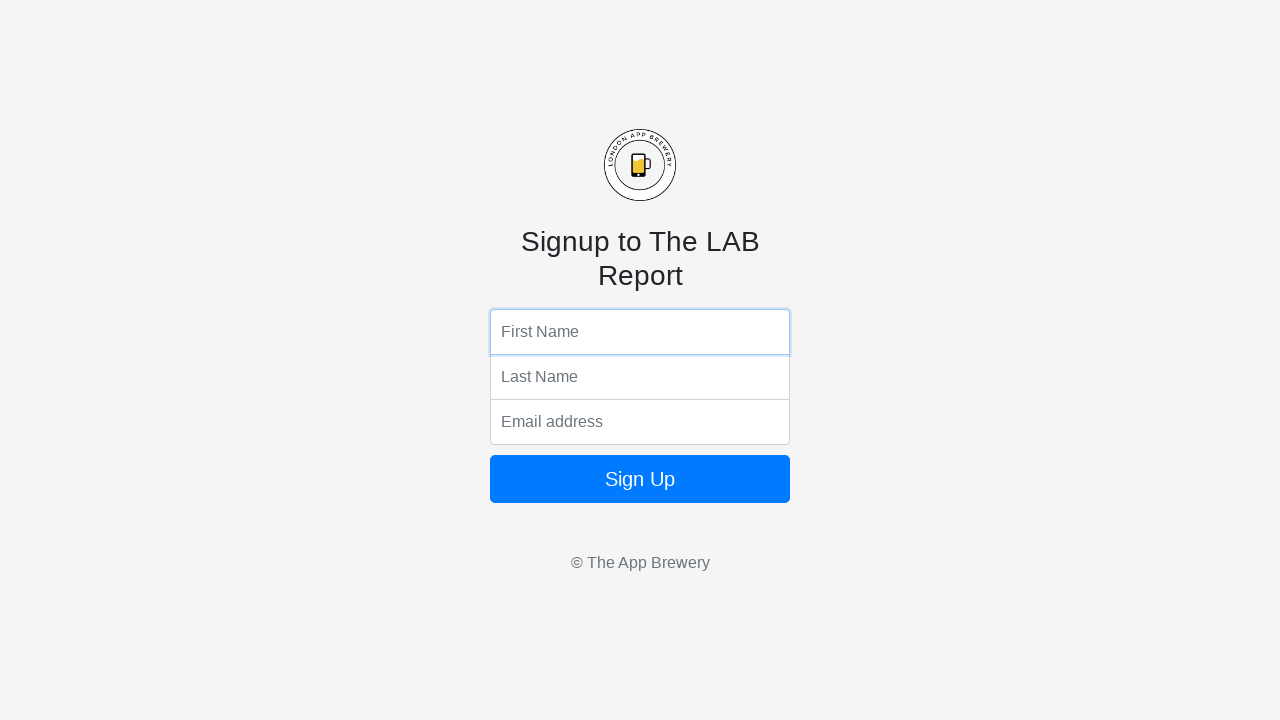

Filled first name field with 'John' on input[name='fName']
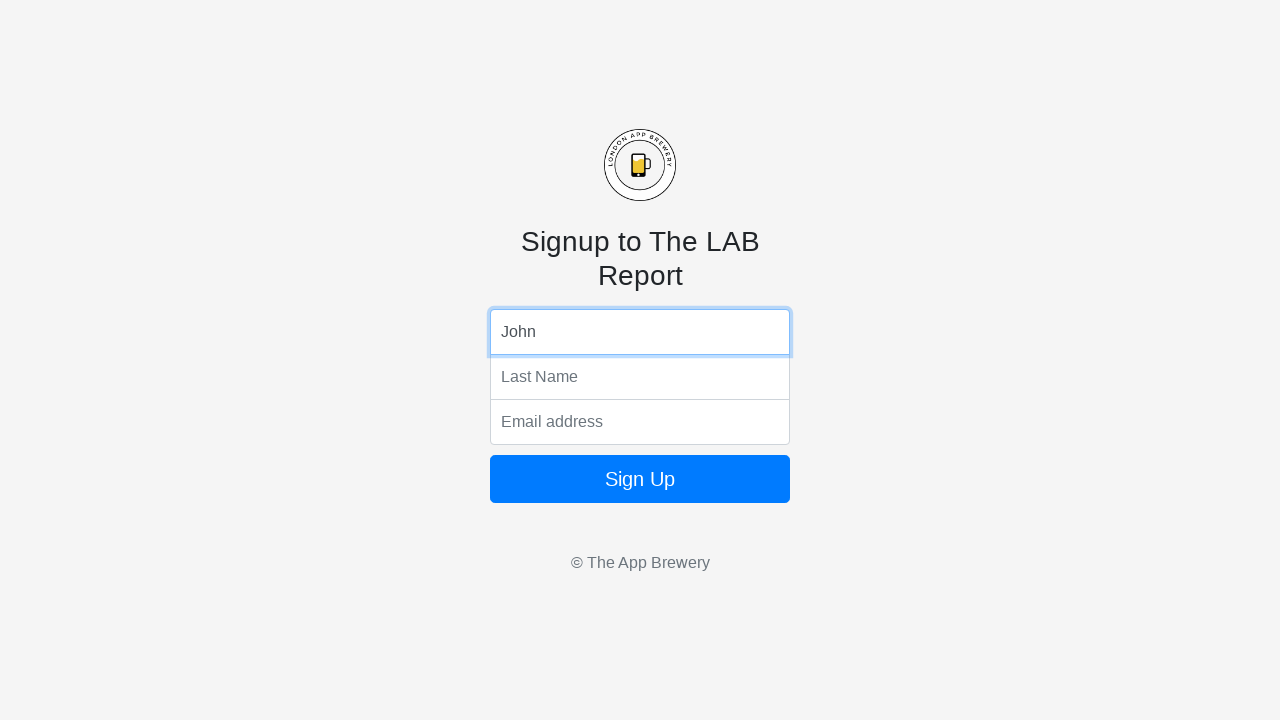

Filled last name field with 'Smith' on input[name='lName']
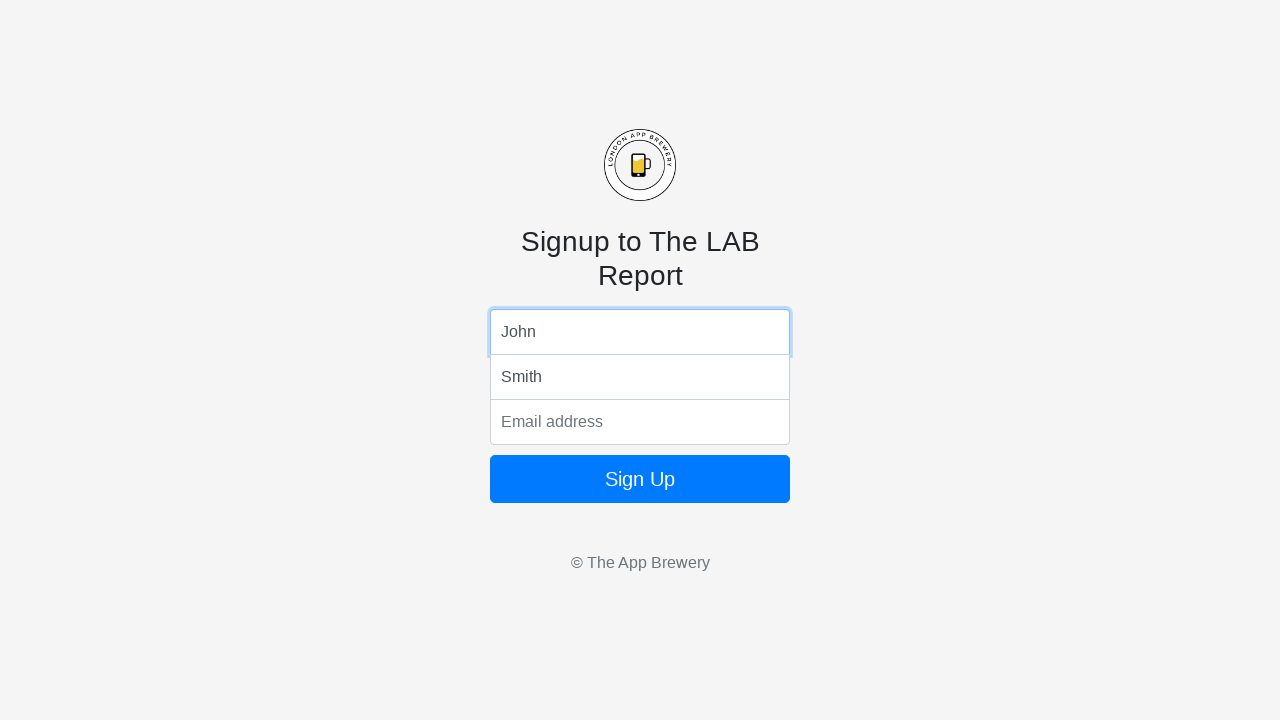

Filled email field with 'john.smith@example.com' on input[name='email']
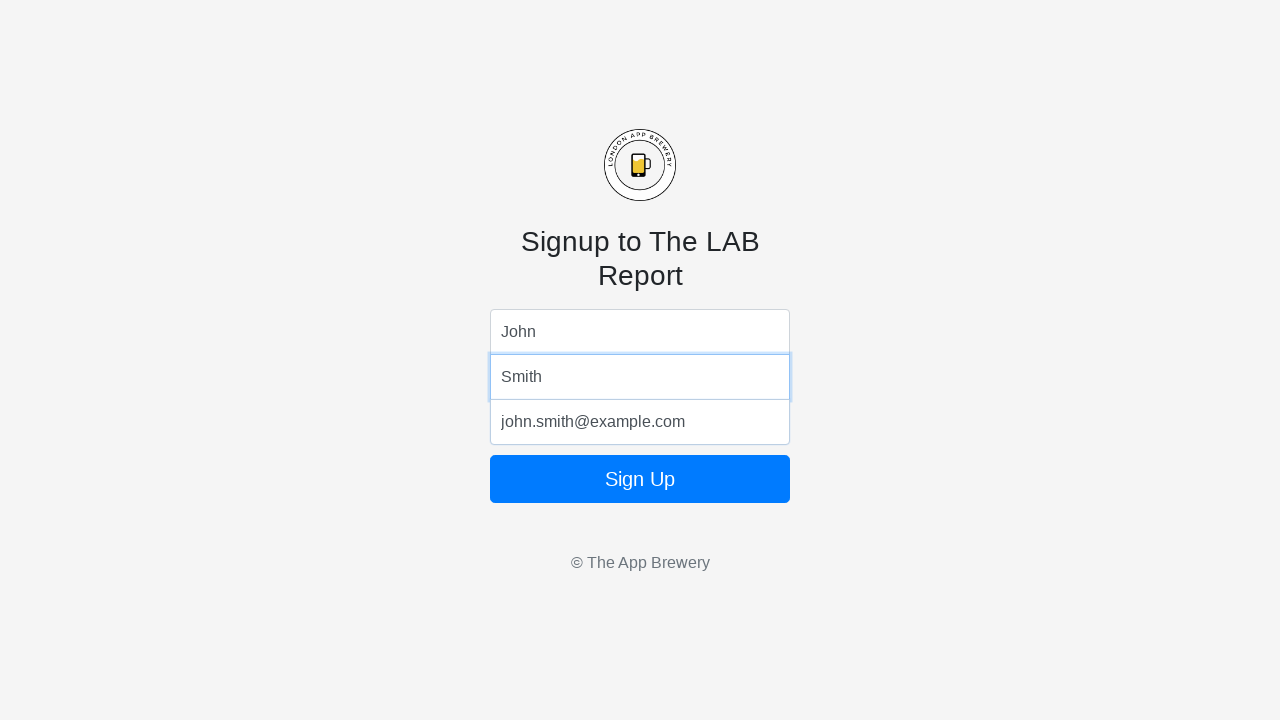

Clicked submit button to submit form at (640, 479) on button
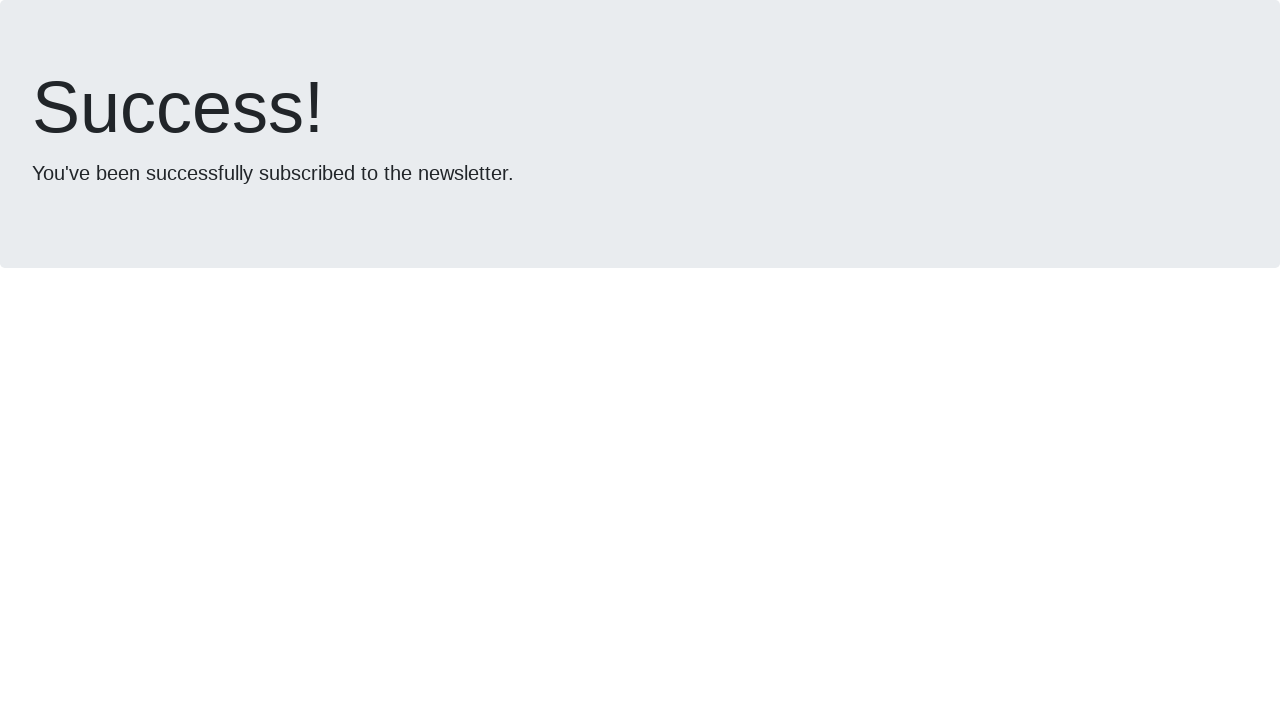

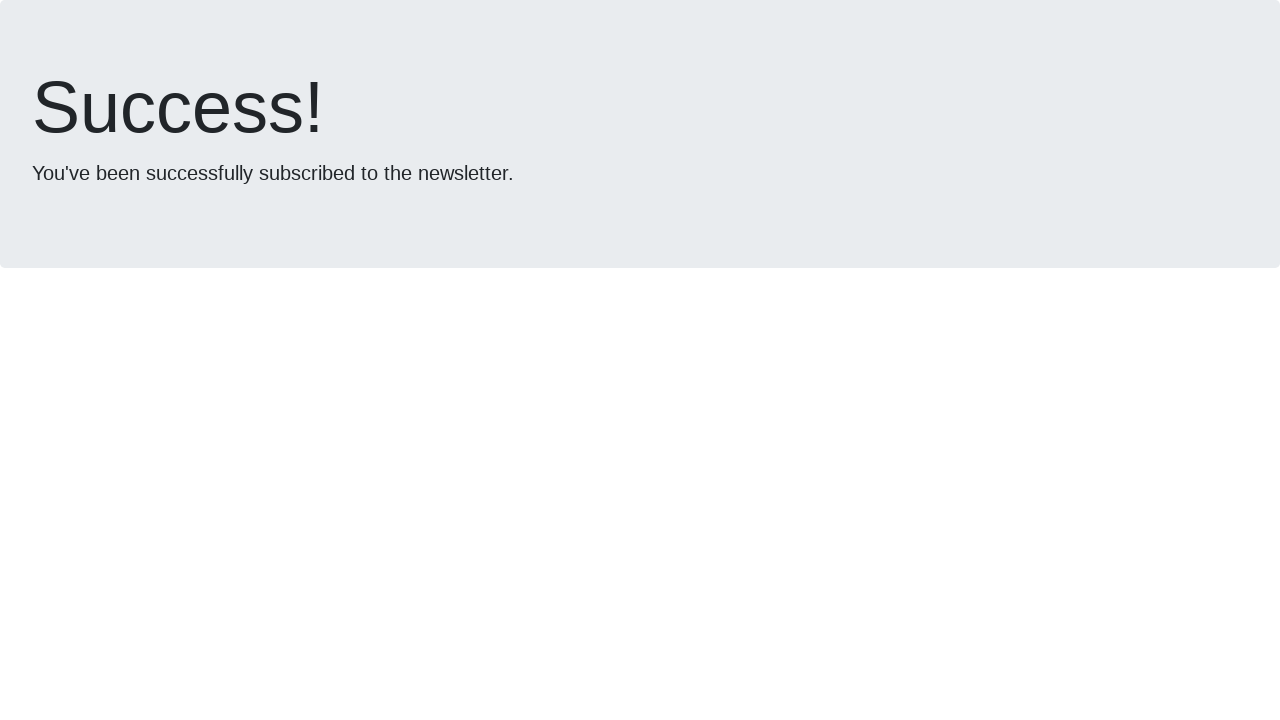